Tests table sorting functionality on a practice website by selecting the number of items to display, clicking the column header to sort in ascending and descending order, and verifying the sort order is correct.

Starting URL: https://rahulshettyacademy.com/seleniumPractise/#/offers

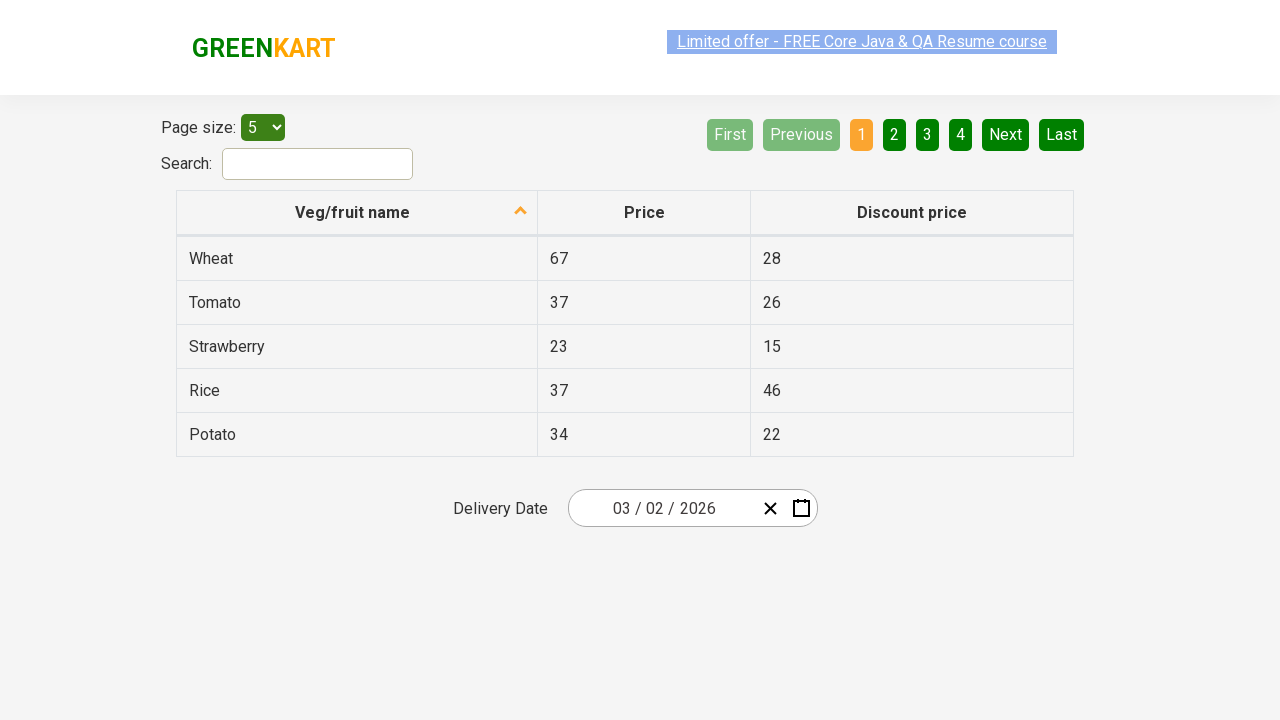

Selected 5 items to display from page menu dropdown on #page-menu
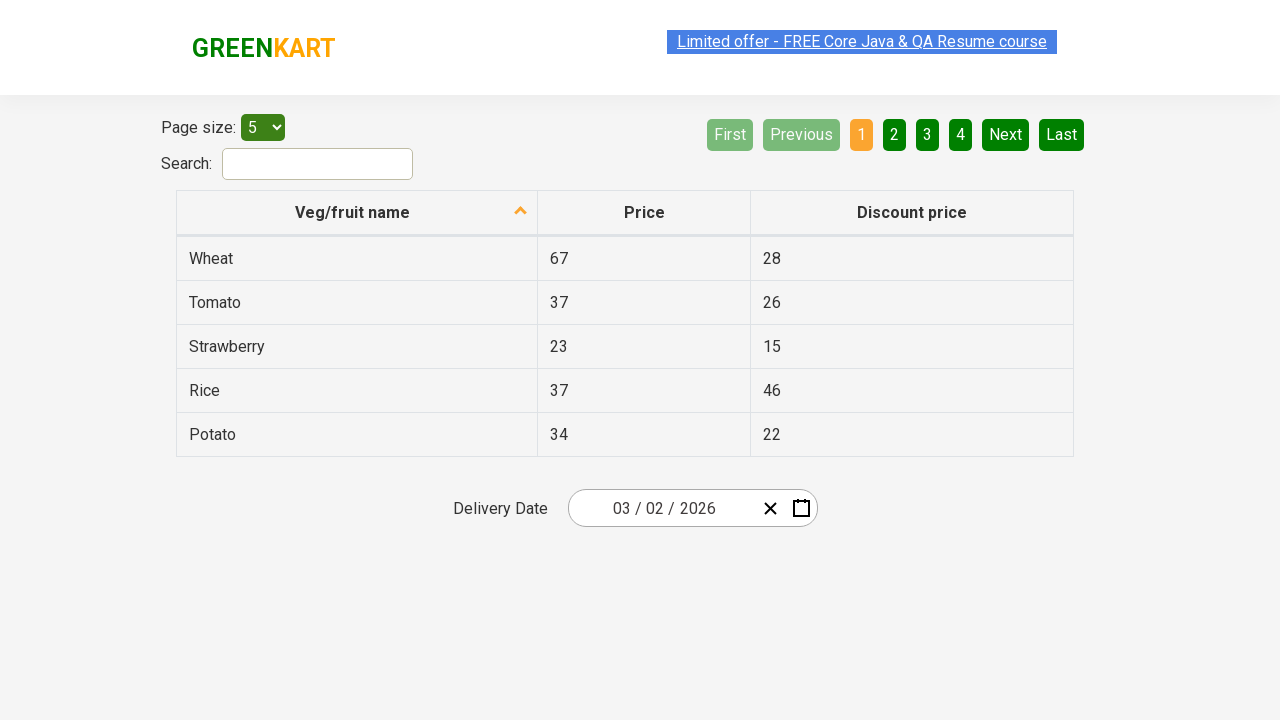

Table updated with 5 items
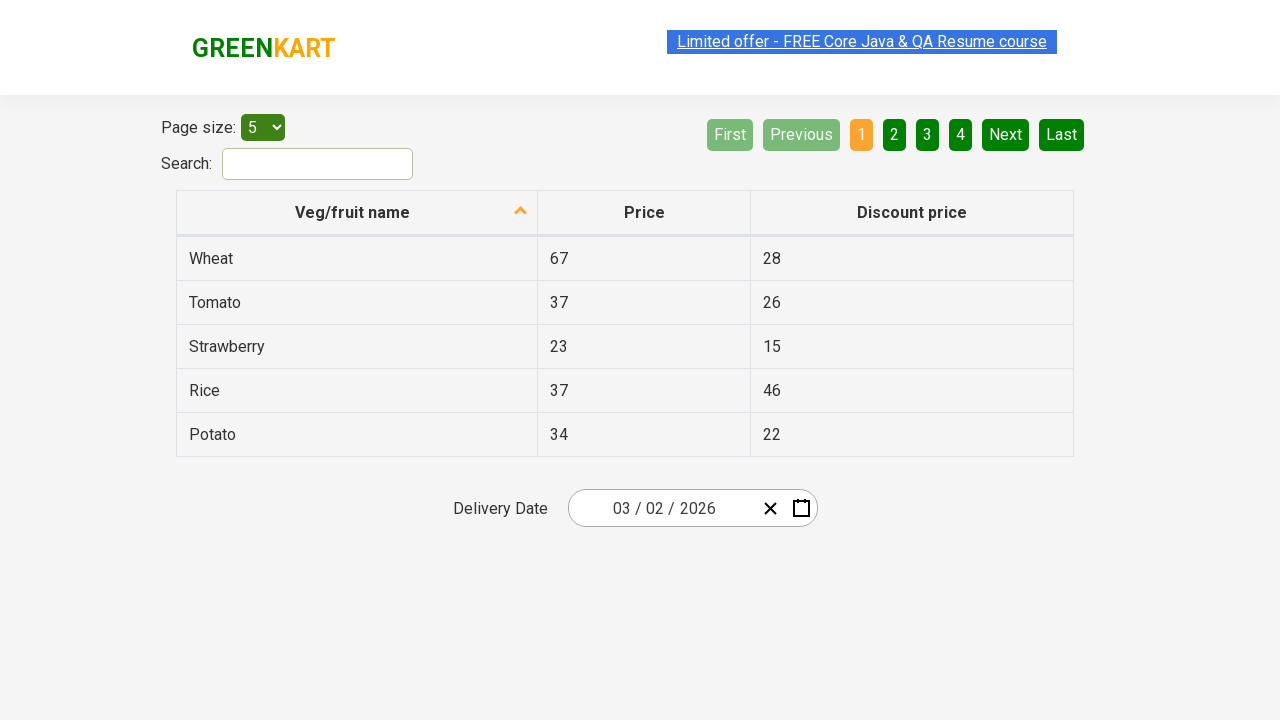

Located first column header for sorting
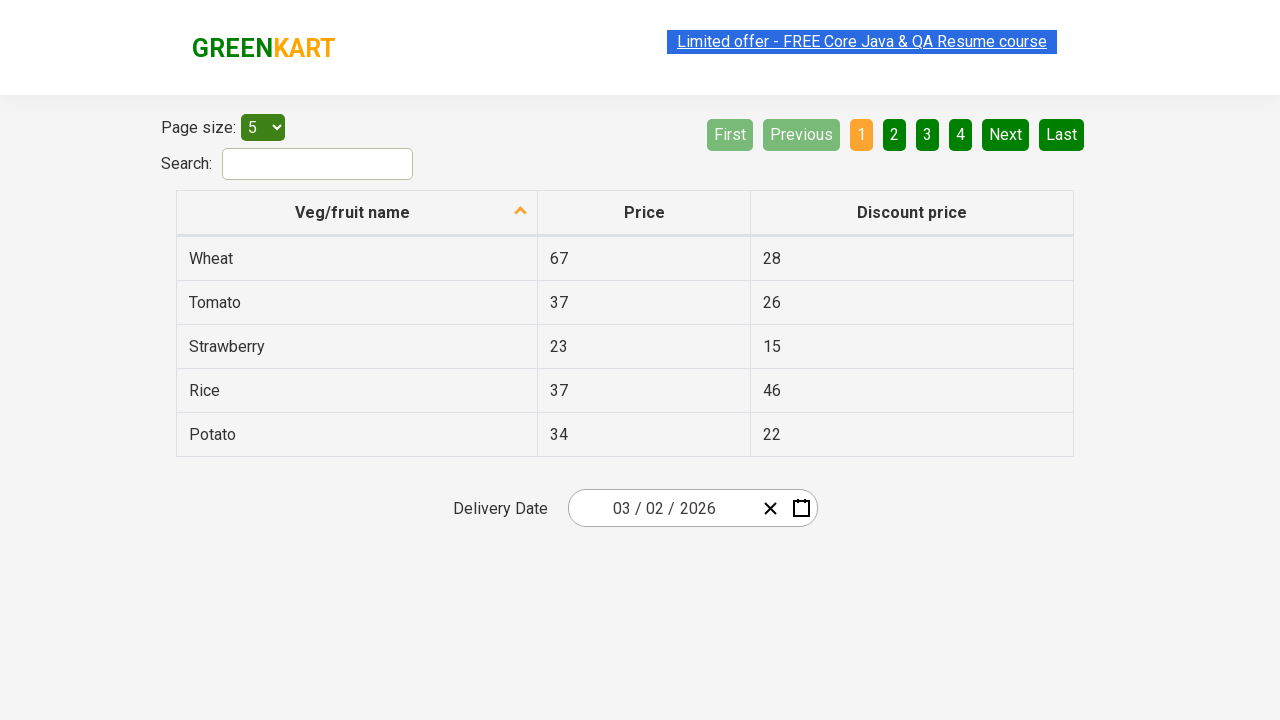

Clicked column header first time at (357, 213) on xpath=//thead/tr/th[1]
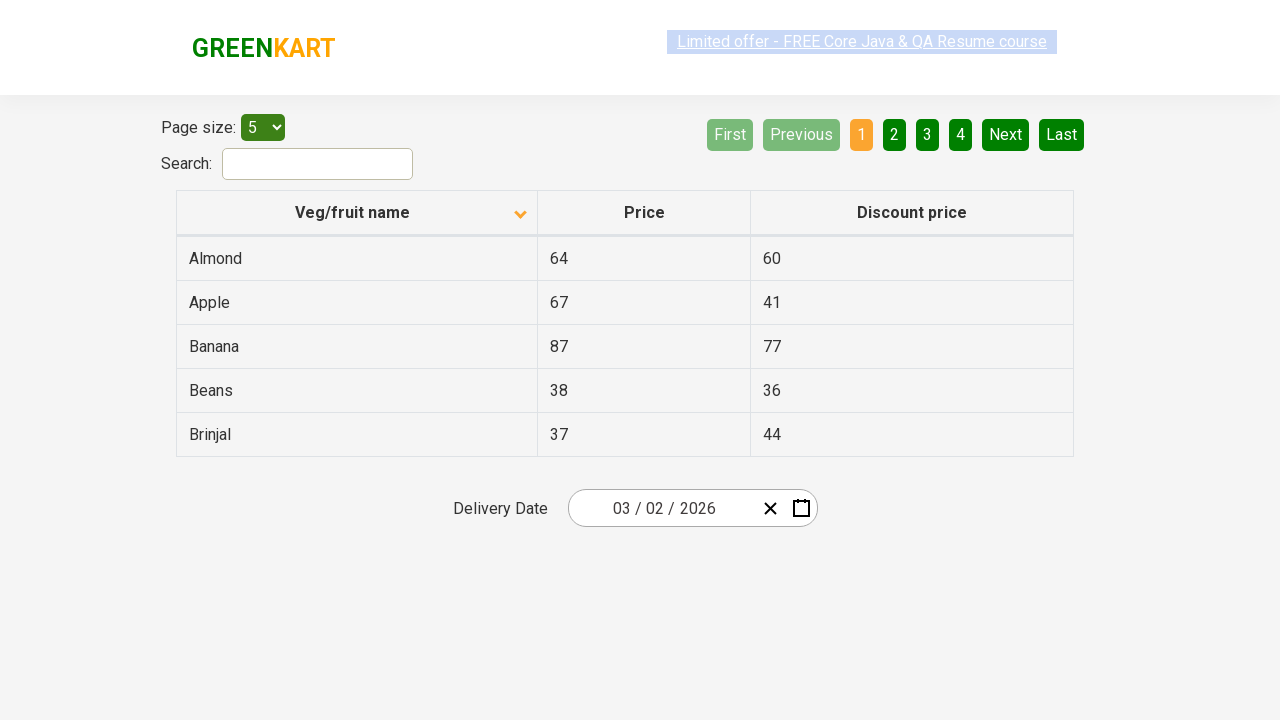

Waited for first sort to apply
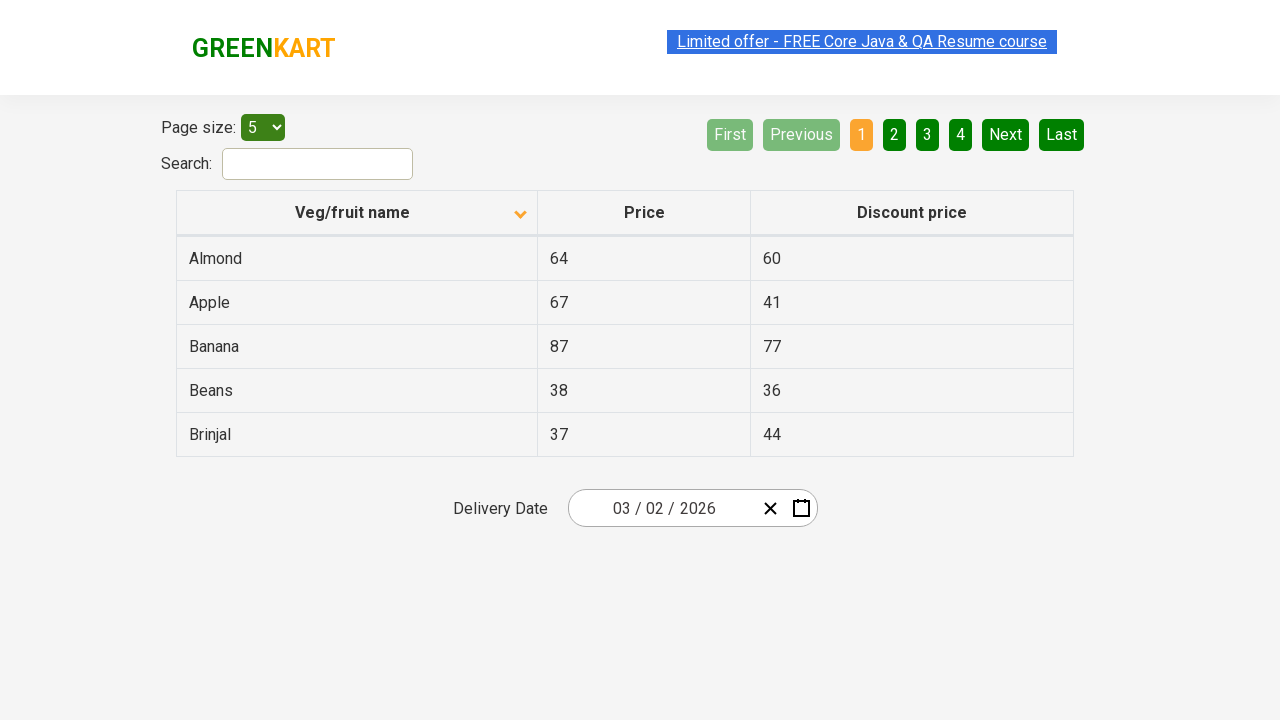

Clicked column header second time to sort descending (Z->A) at (357, 213) on xpath=//thead/tr/th[1]
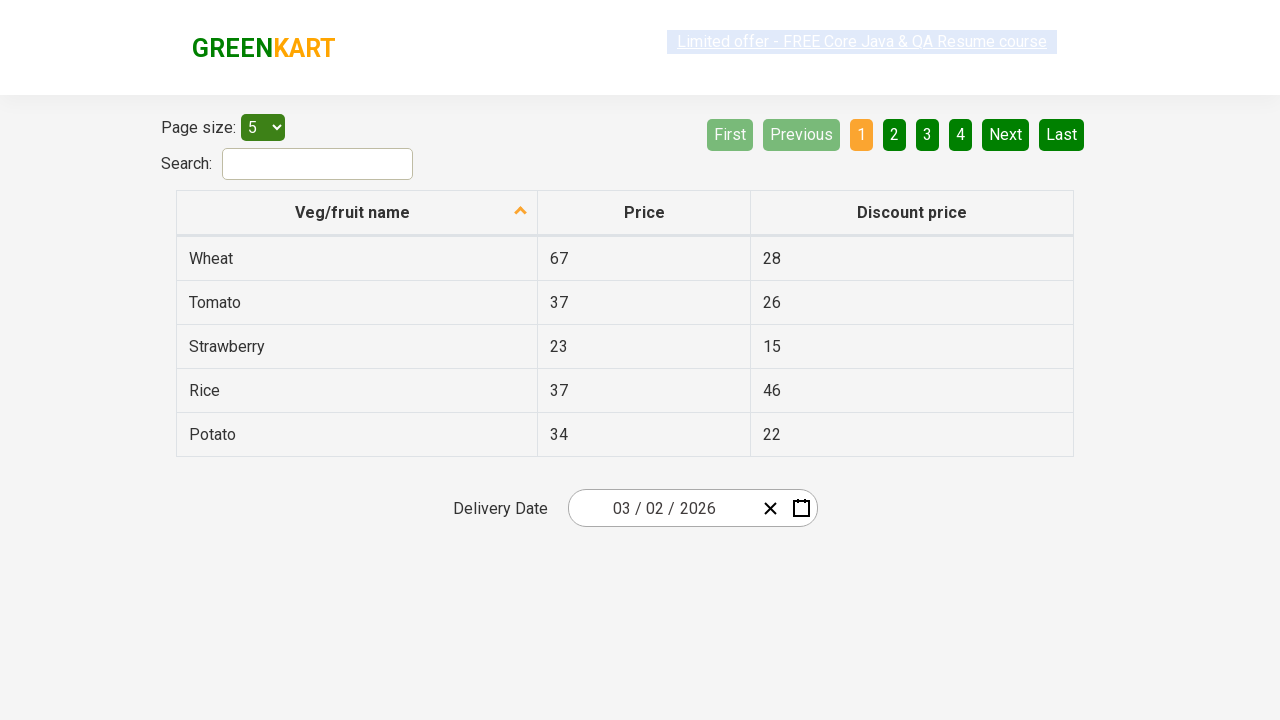

Waited for descending sort to apply
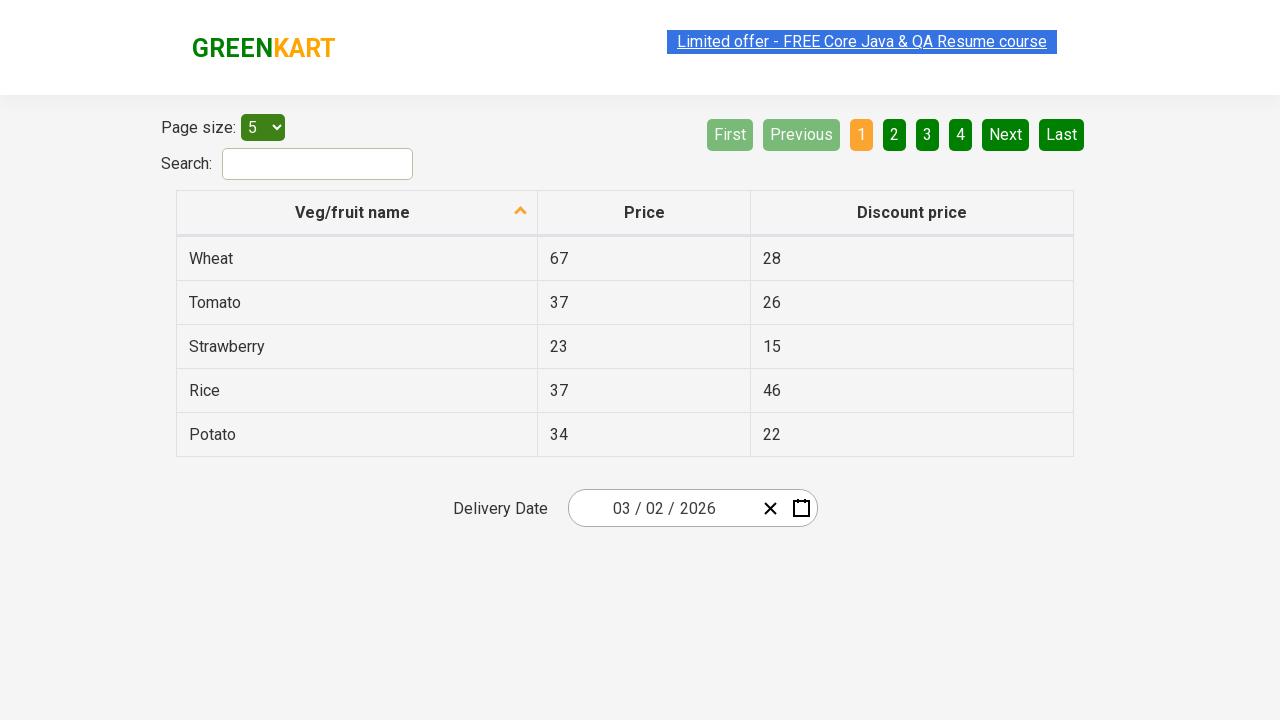

Verified table is displaying sorted data
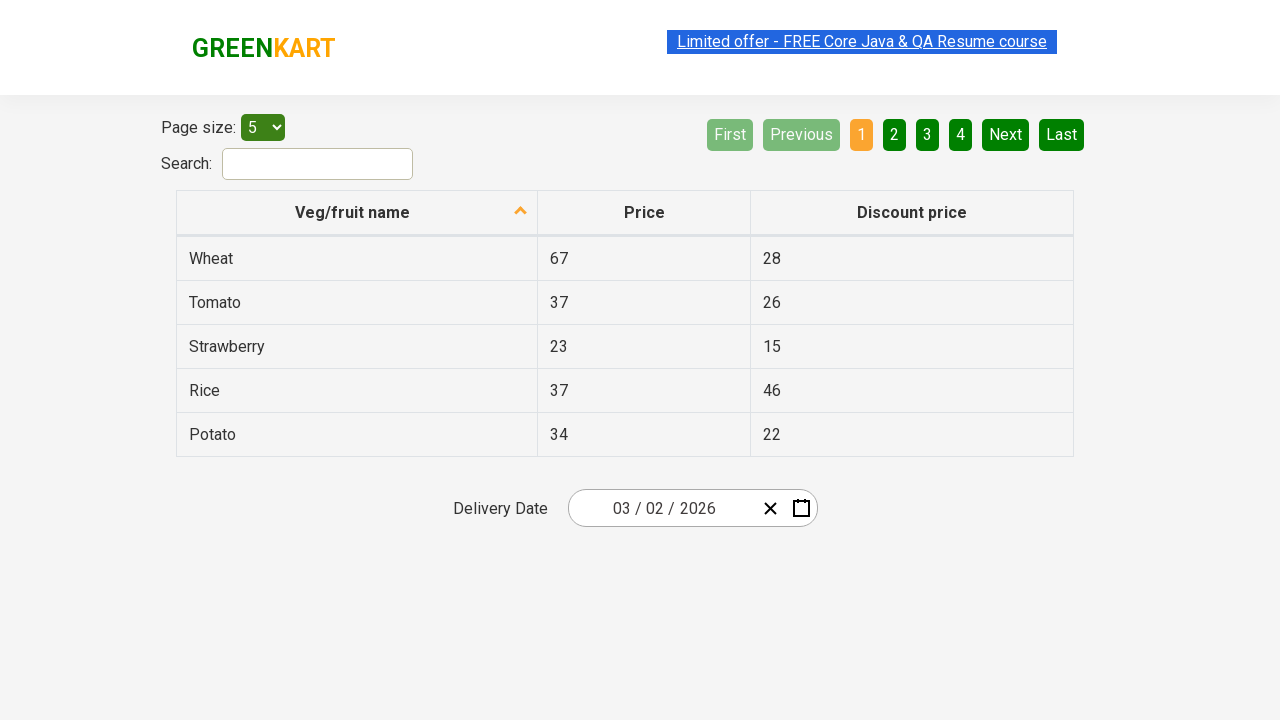

Retrieved list items in descending sort order
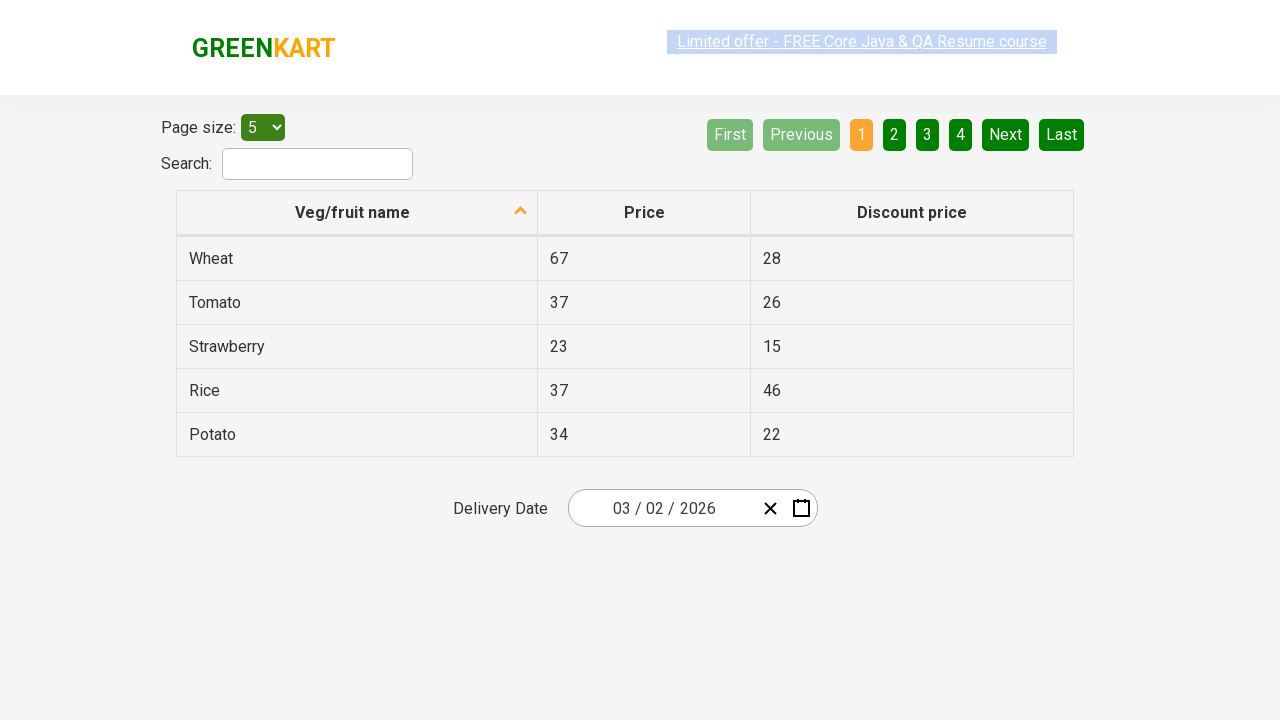

Clicked column header to return to ascending sort at (357, 213) on xpath=//thead/tr/th[1]
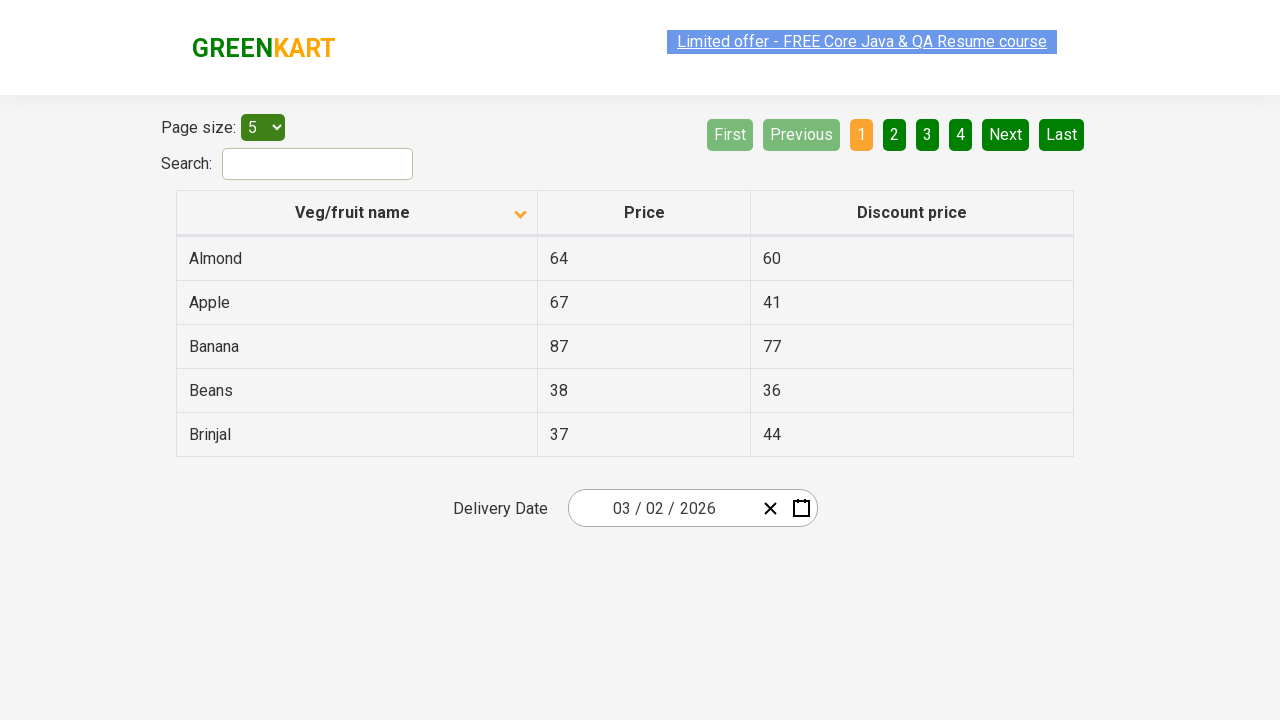

Waited for ascending sort to apply
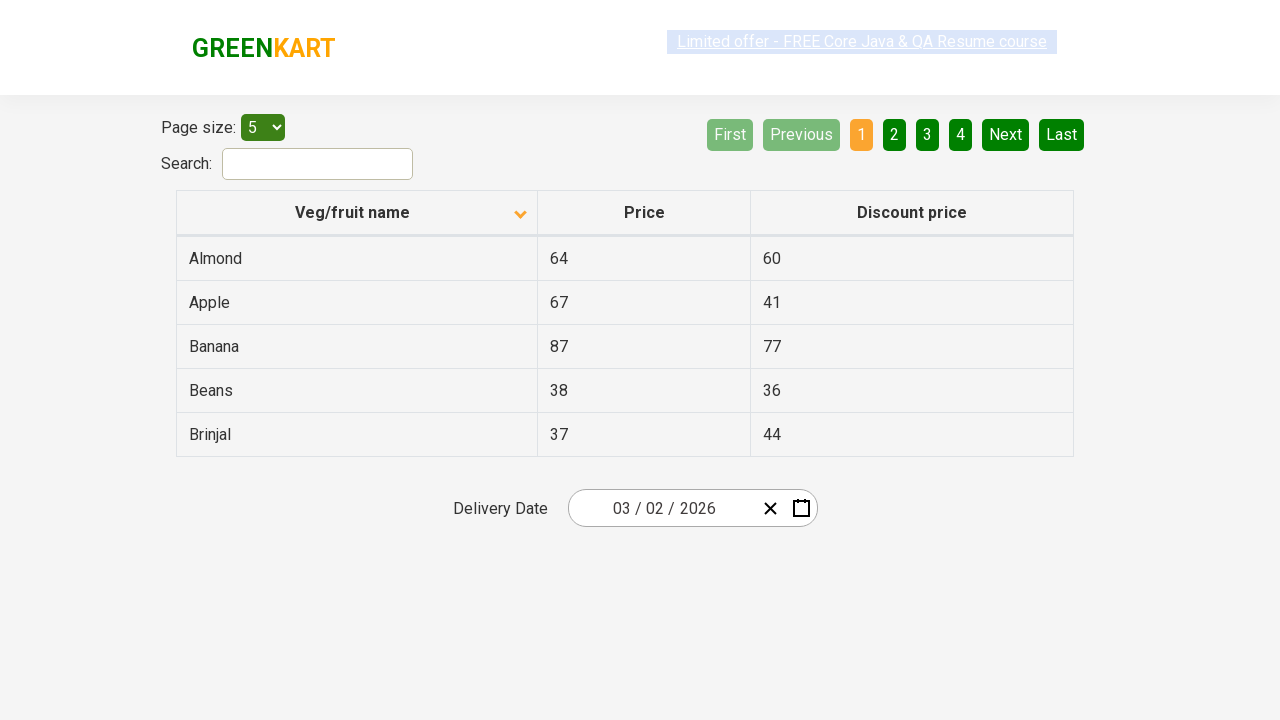

Retrieved list items in ascending sort order
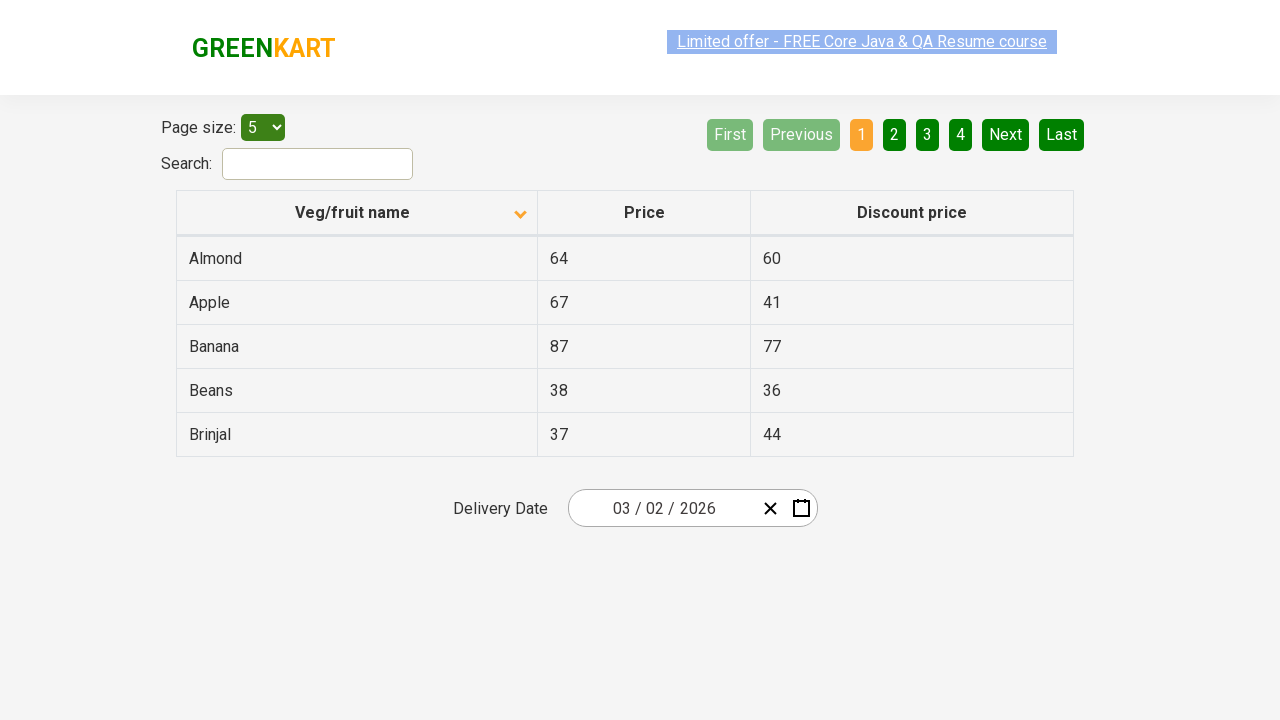

Verified ascending sort order is correct
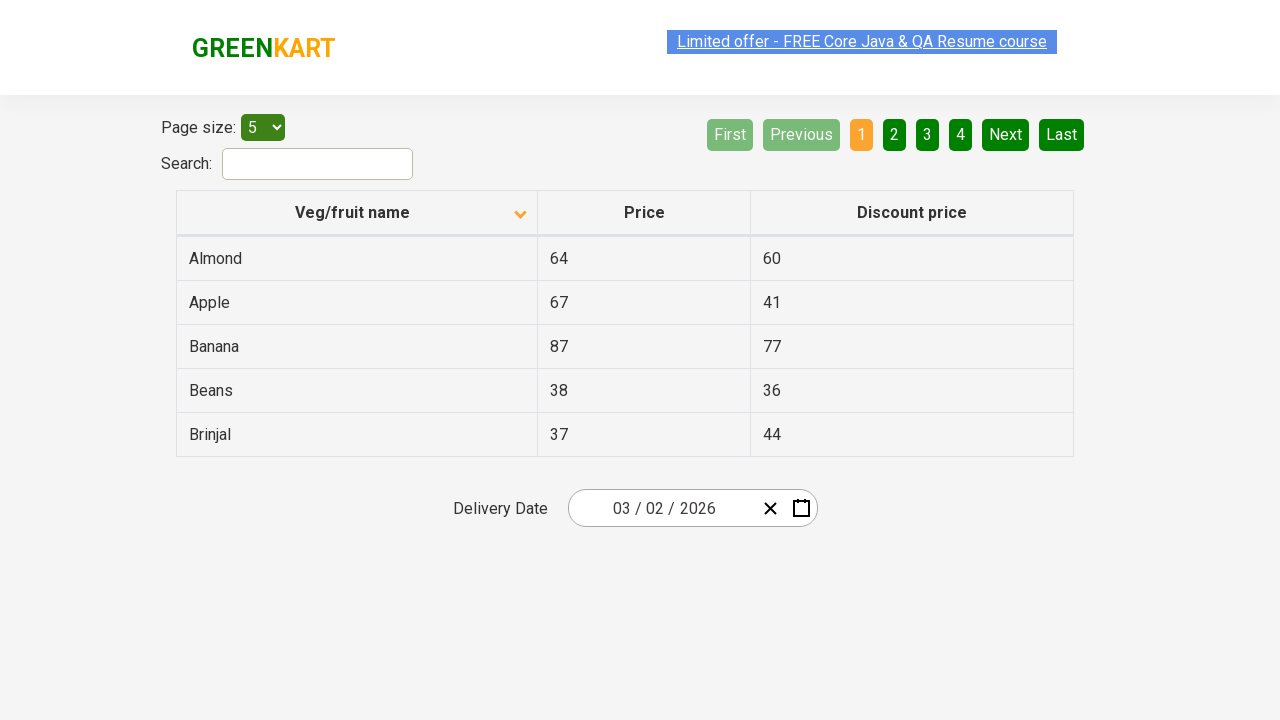

Verified descending sort order is correct
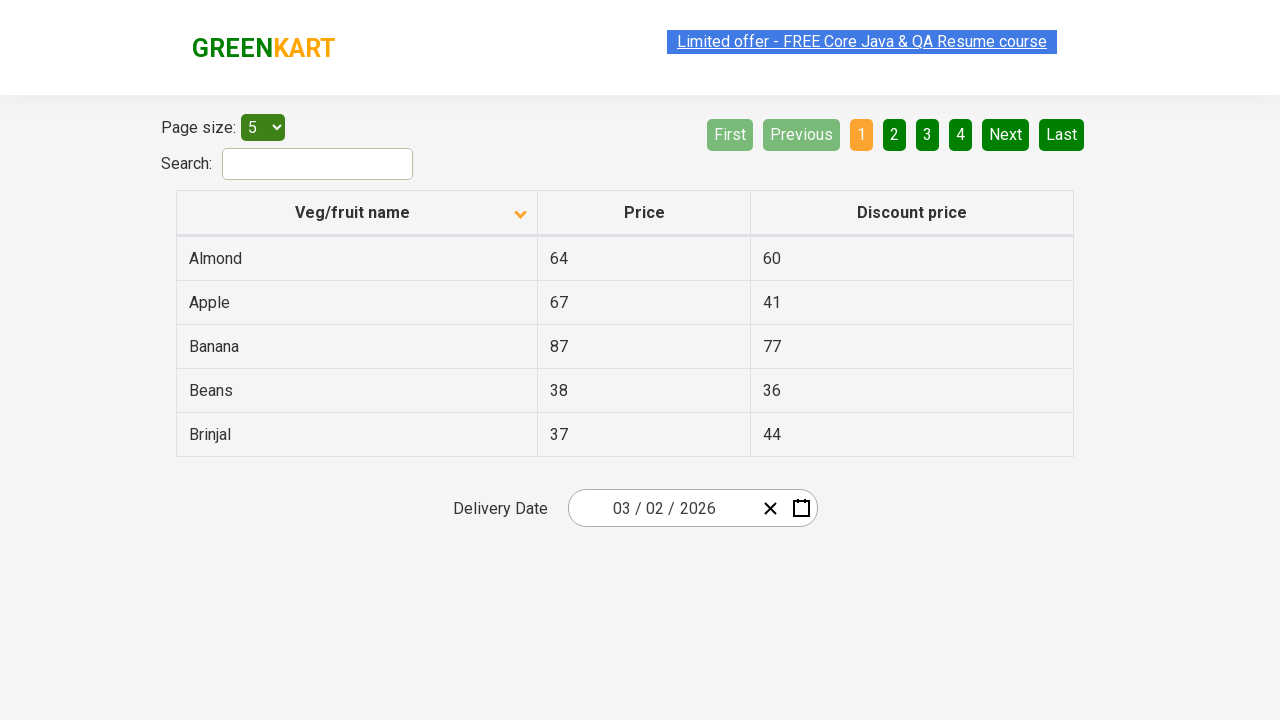

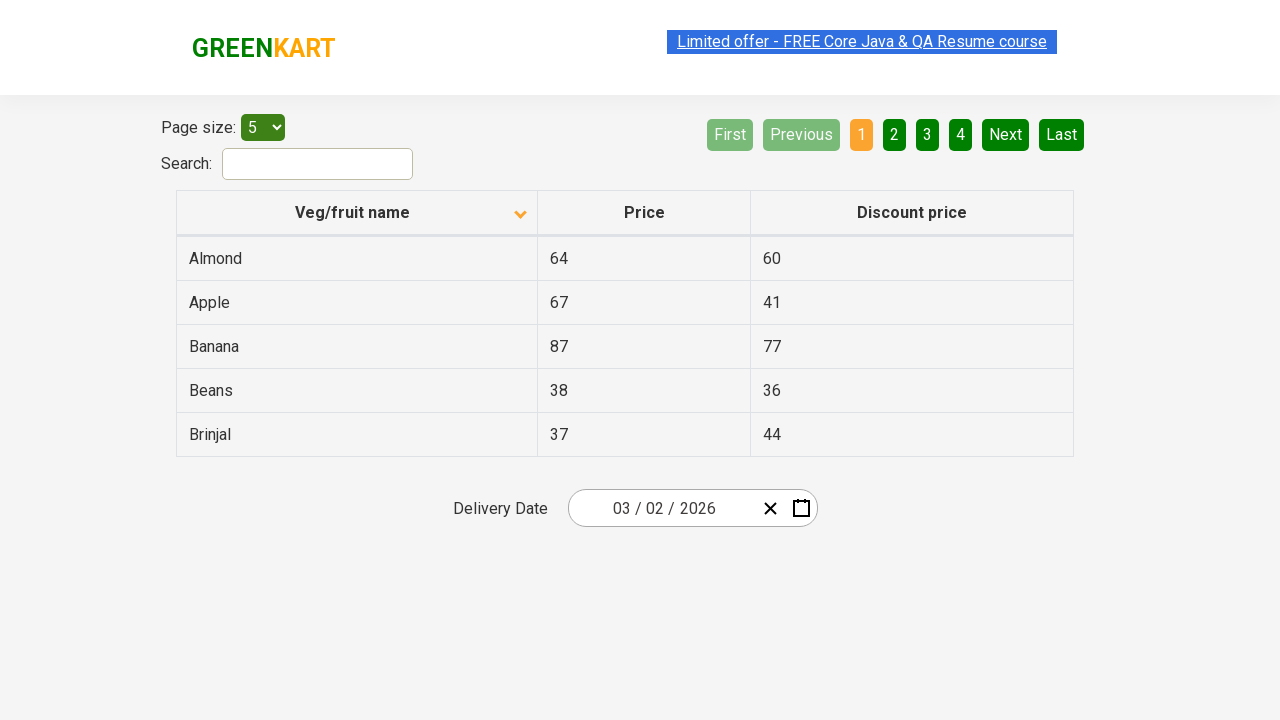